Tests confirmation alert handling by clicking a button and dismissing the confirmation dialog

Starting URL: https://demoqa.com/alerts

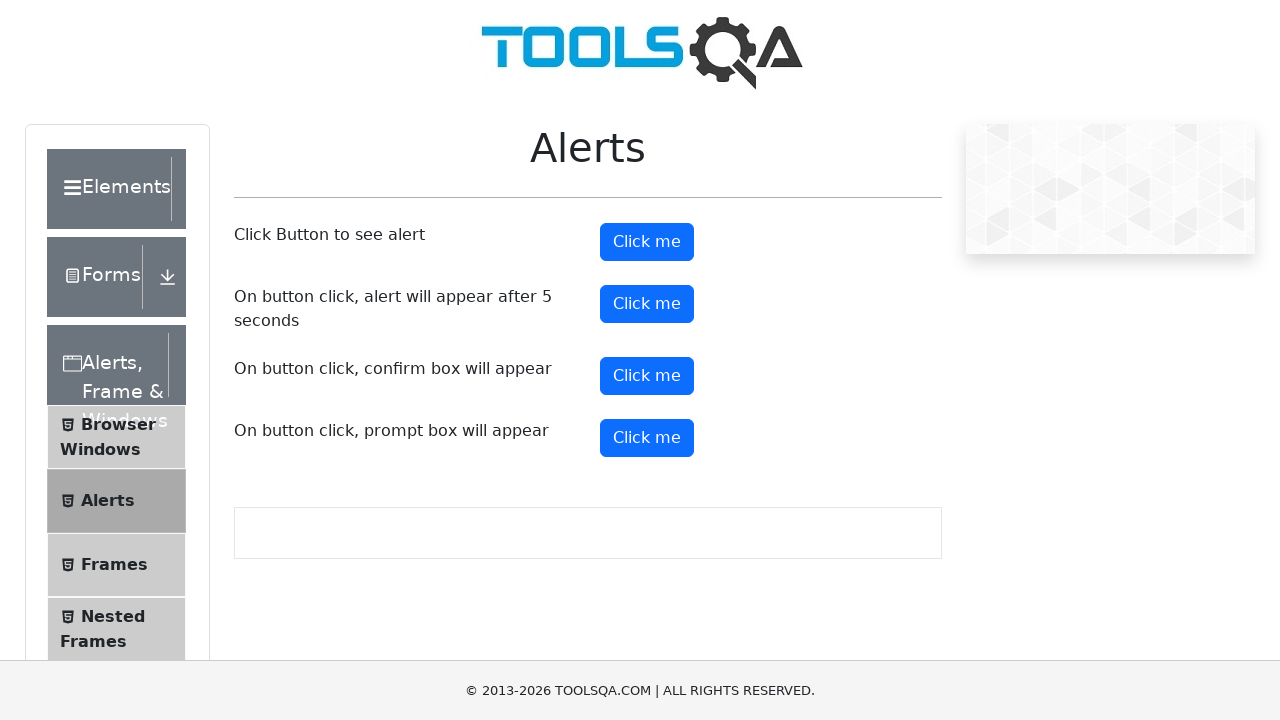

Scrolled to bottom of page
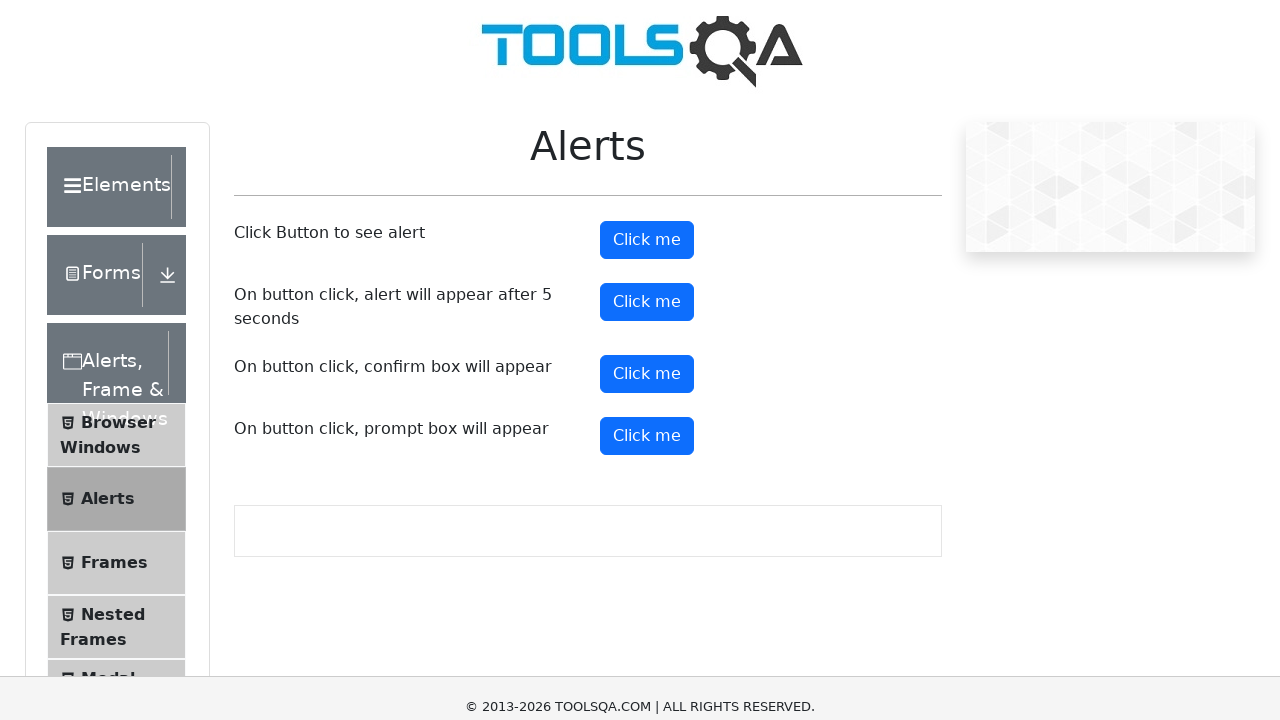

Set up dialog handler to dismiss confirmation alerts
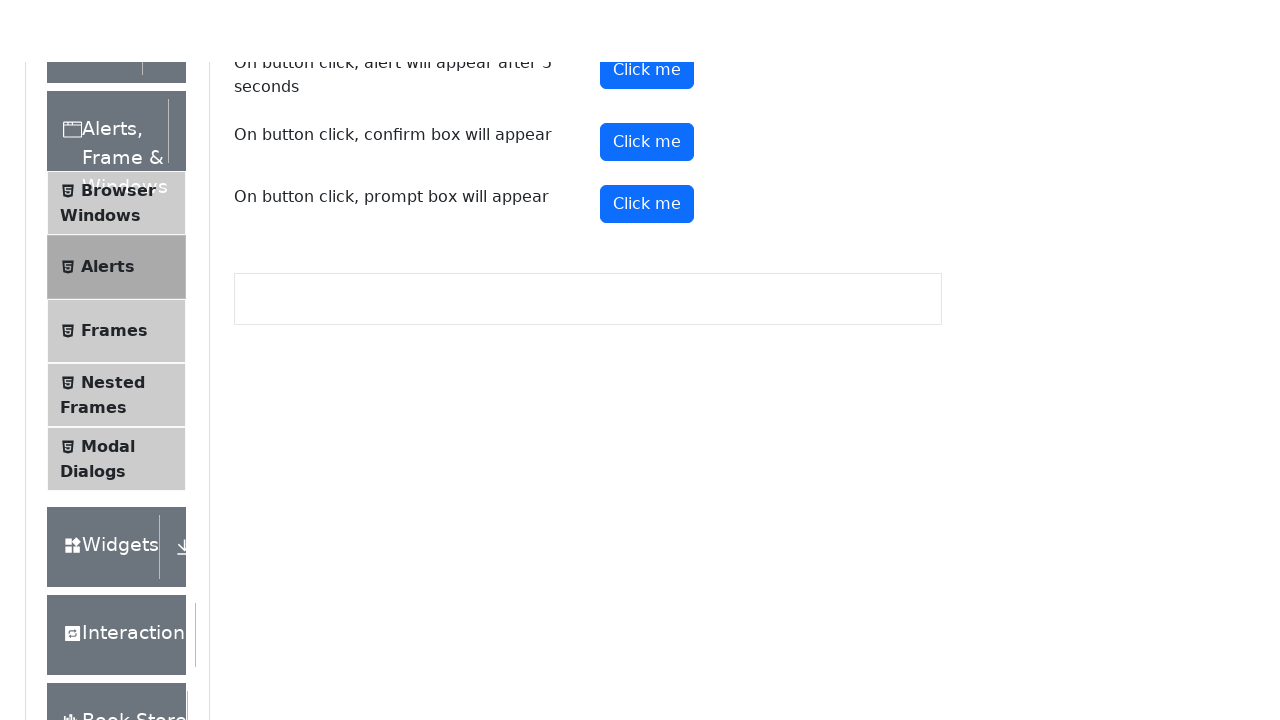

Clicked the confirm button to trigger confirmation alert at (647, 19) on #confirmButton
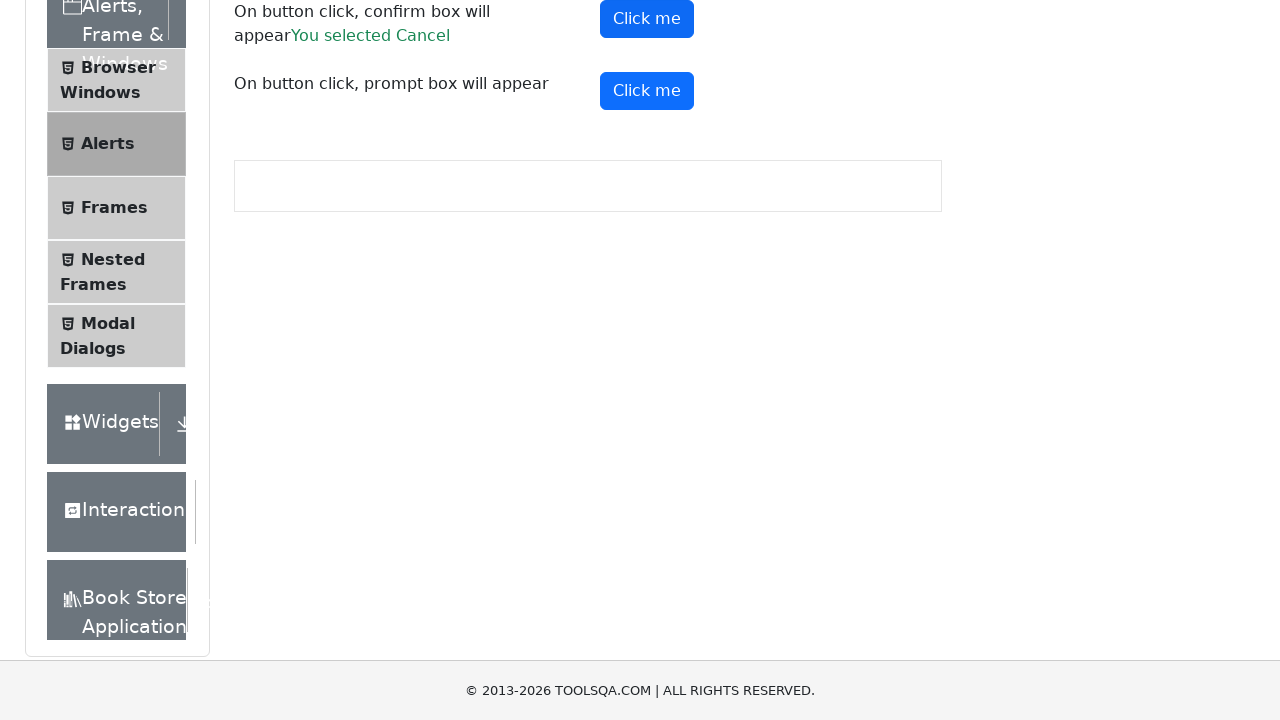

Confirmation result message appeared after dismissing dialog
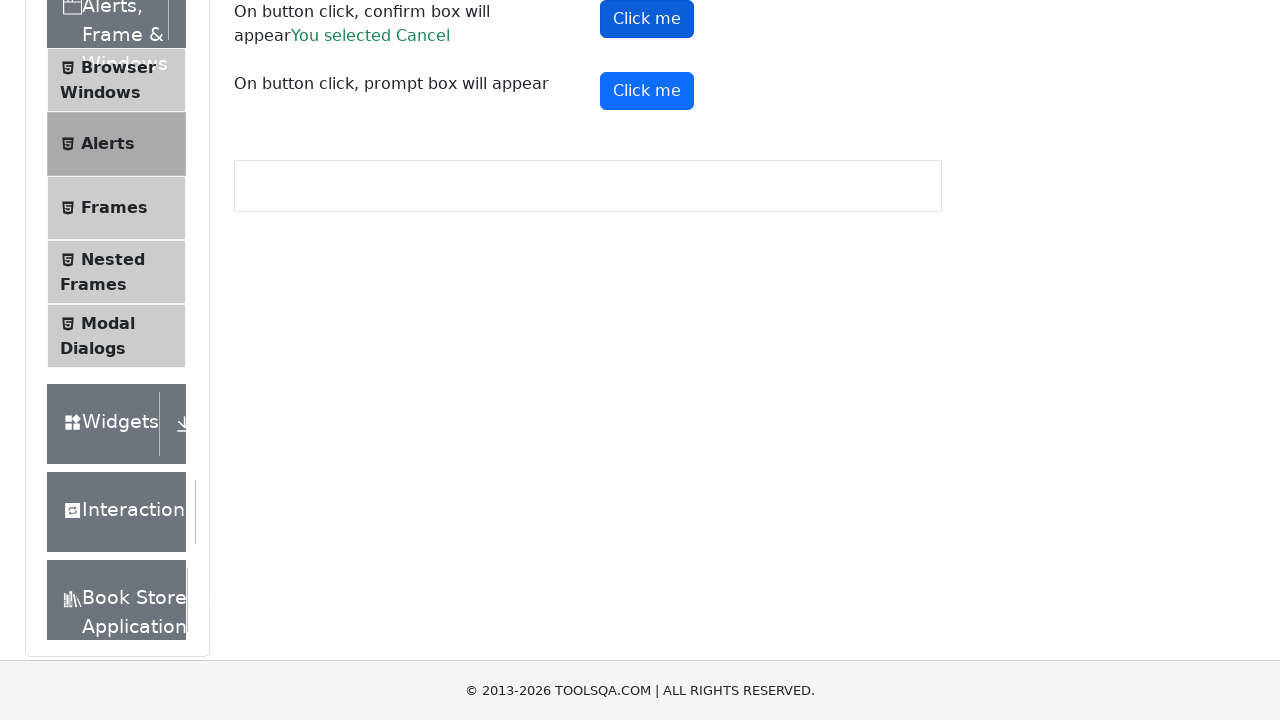

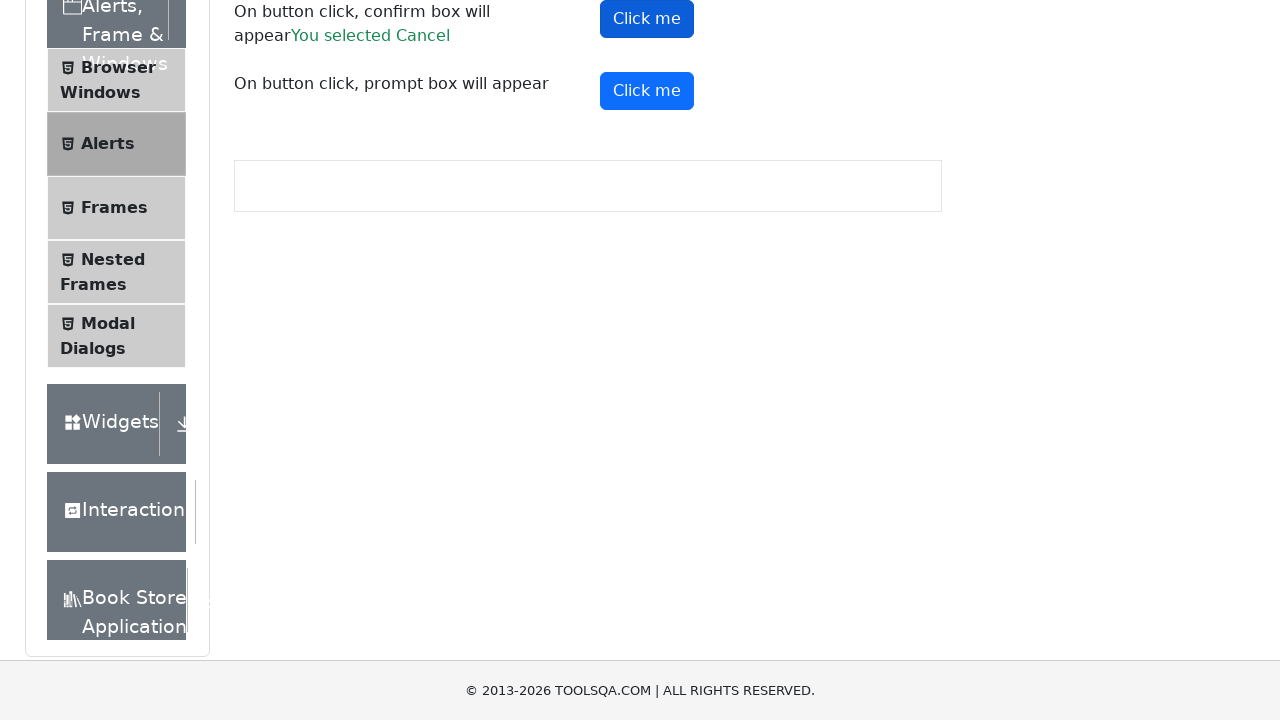